Tests keyboard shortcuts functionality by entering text in a textarea, selecting all with Ctrl+A, copying with Ctrl+C, switching to next field with Tab, and pasting with Ctrl+V

Starting URL: https://text-compare.com

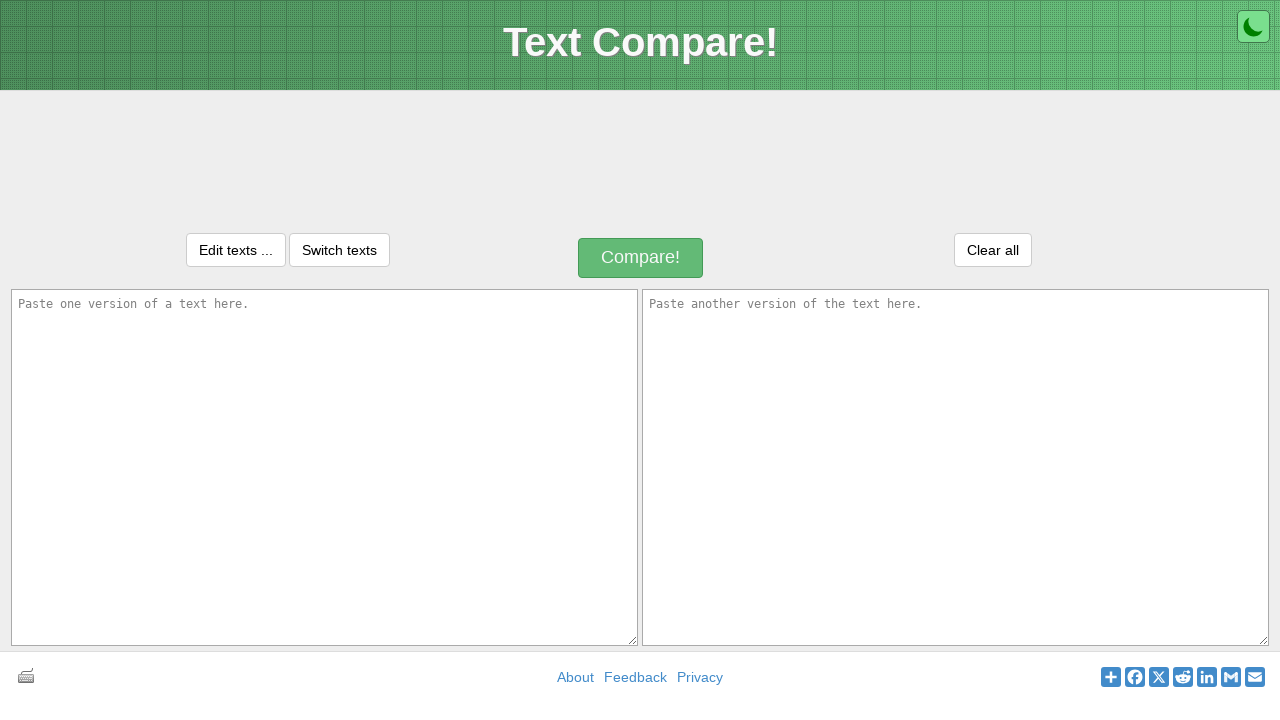

Entered 'WELCOME TO AUTOMATION' in first textarea on textarea#inputText1
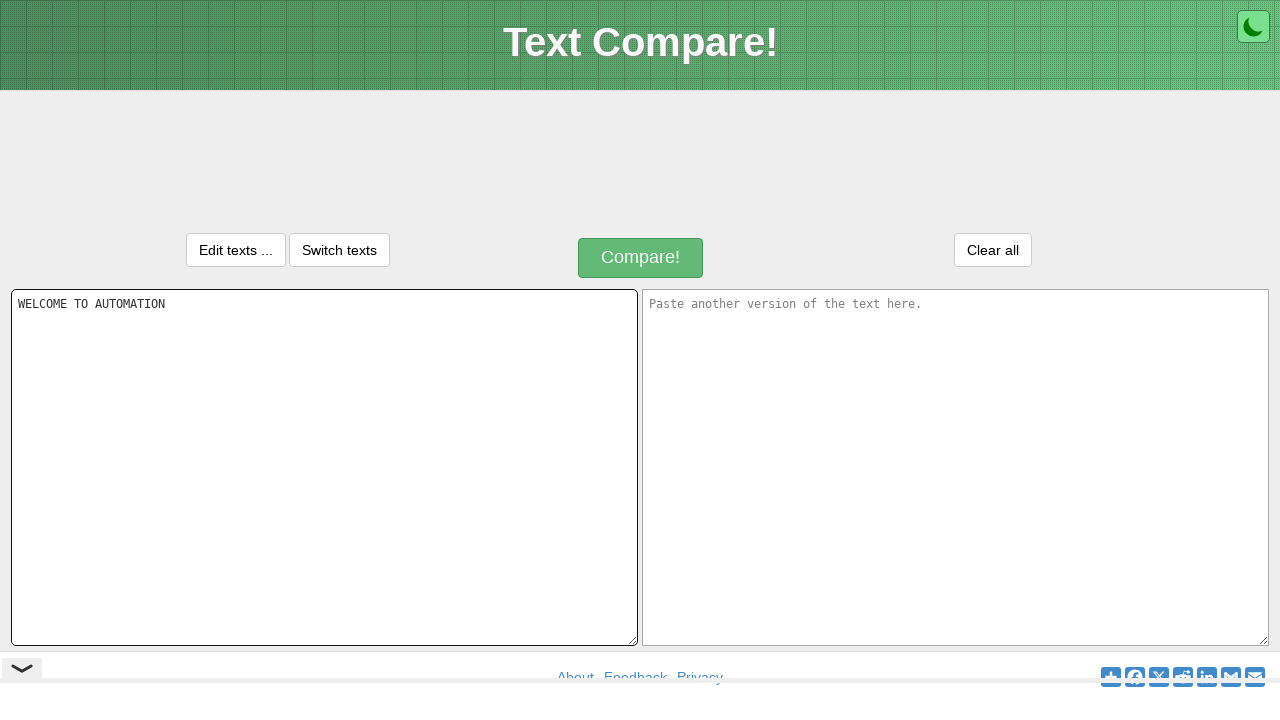

Selected all text with Ctrl+A
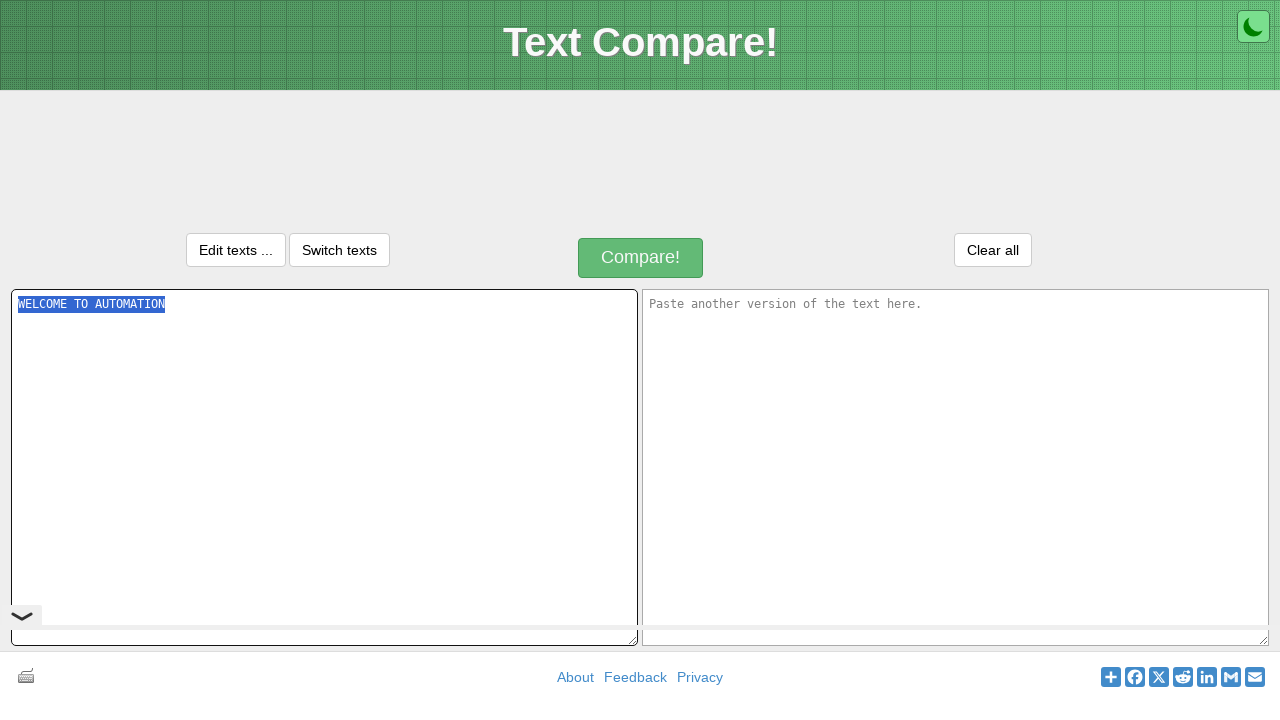

Copied selected text with Ctrl+C
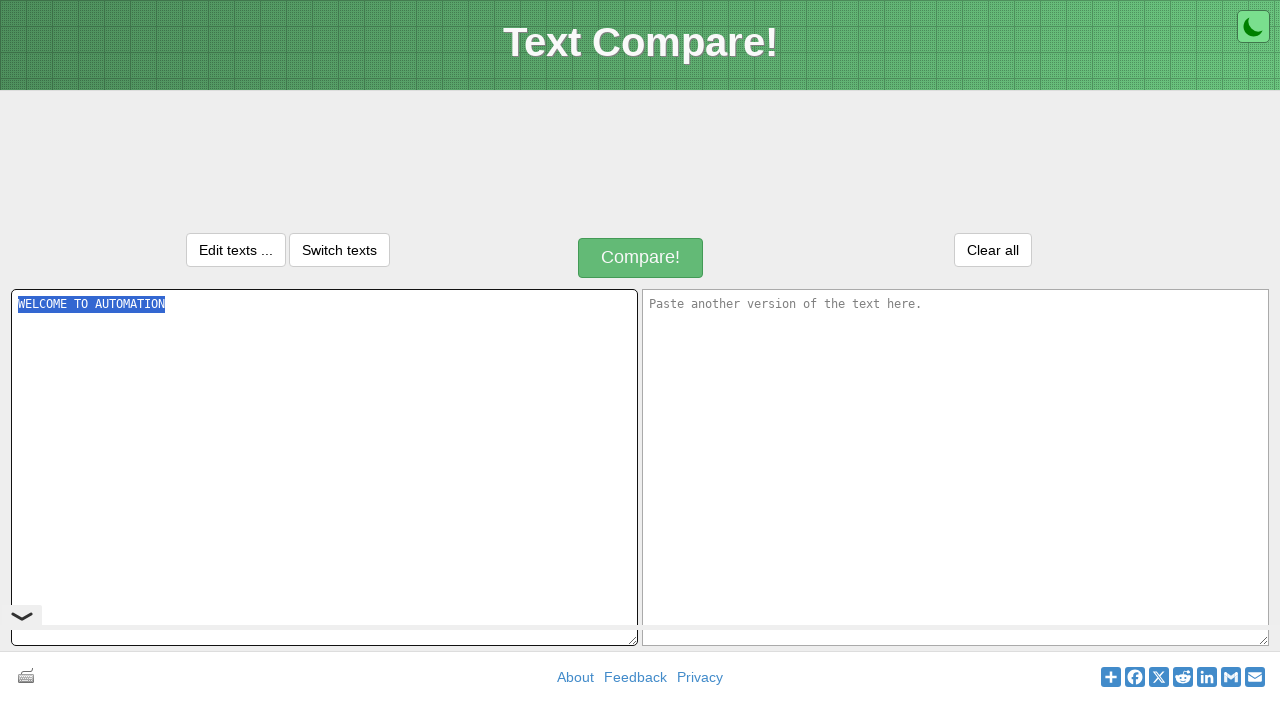

Switched to next text field with Tab
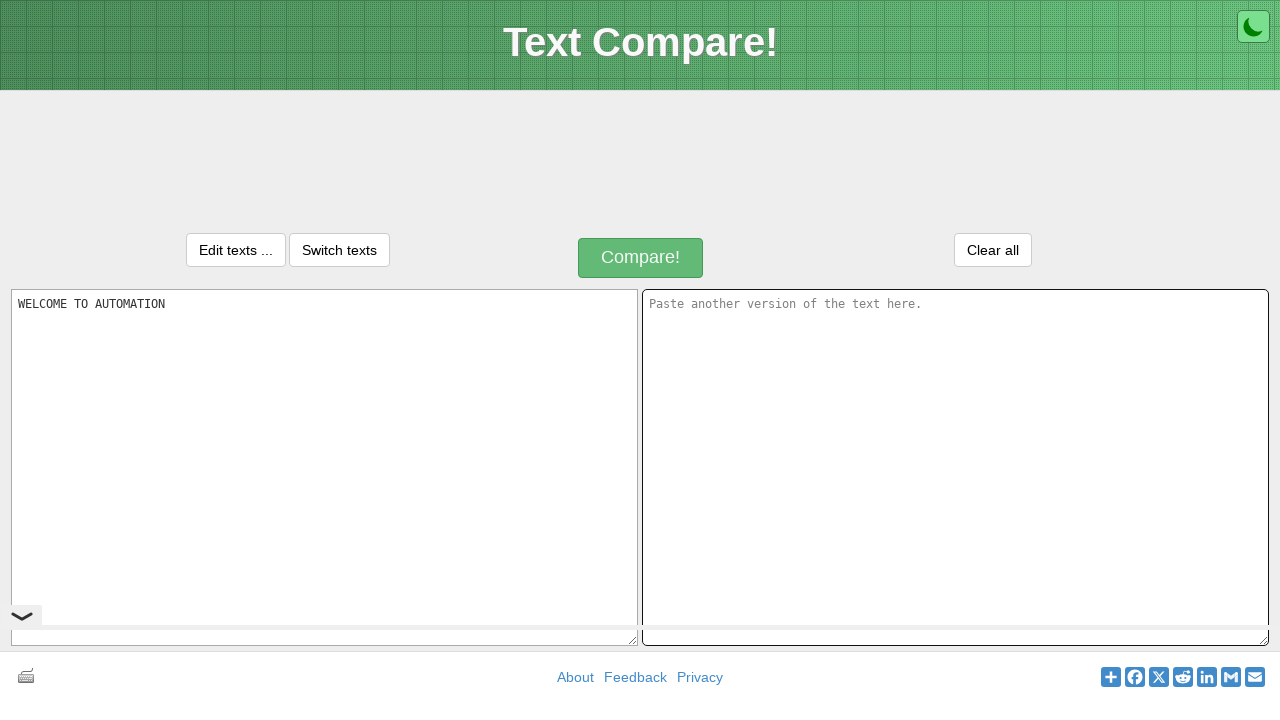

Pasted text with Ctrl+V into second textarea
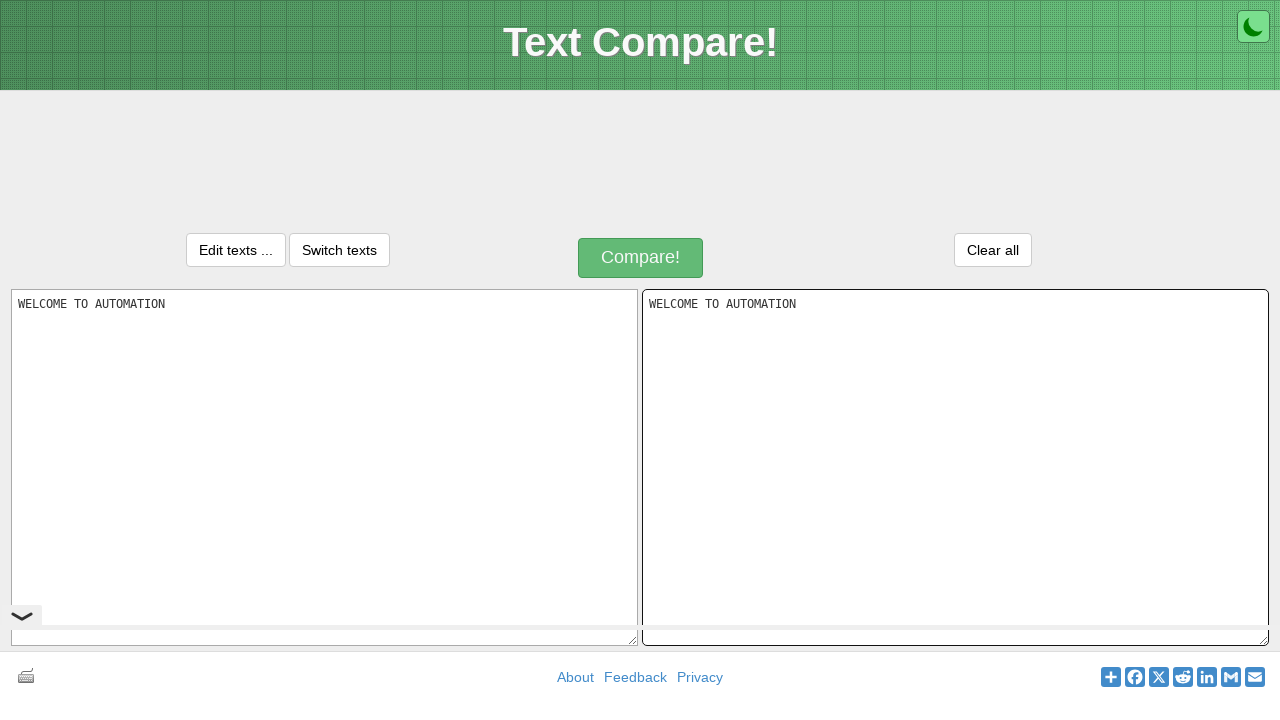

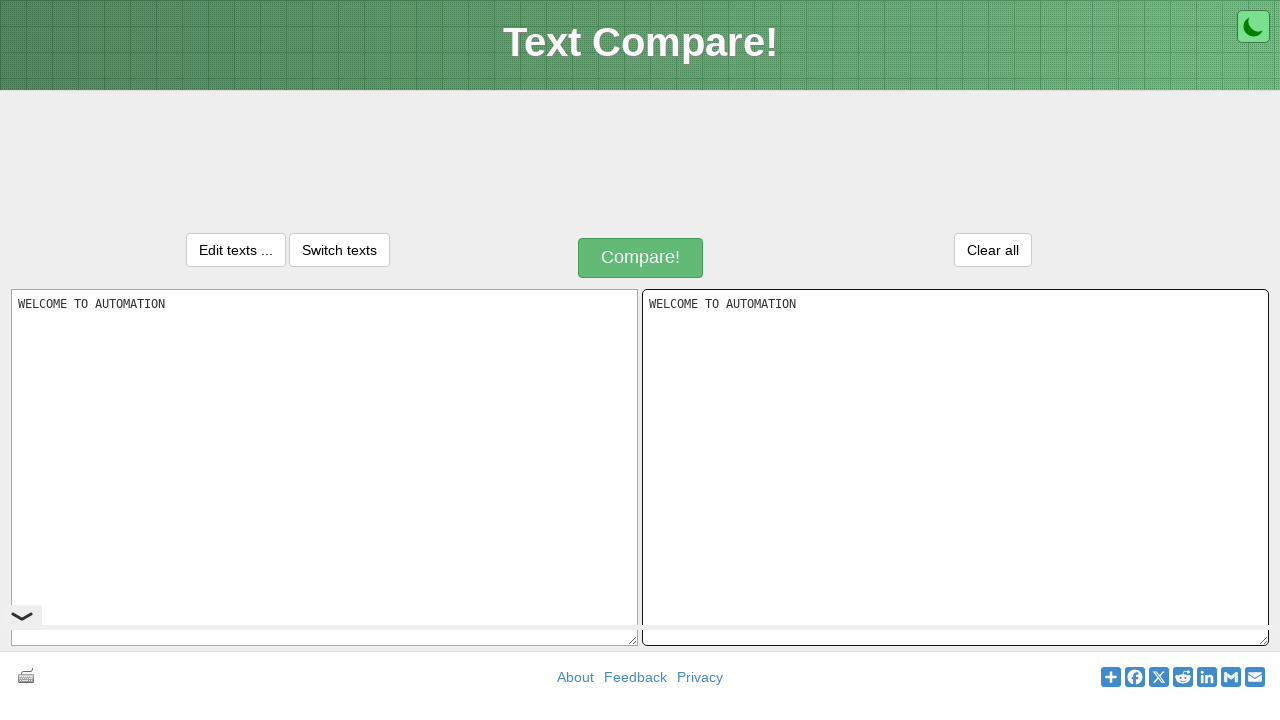